Tests navigation to the workshop section and verifies the header displays "WORKSHOP LIBRARY"

Starting URL: https://corporatetrainingmaterials.com/

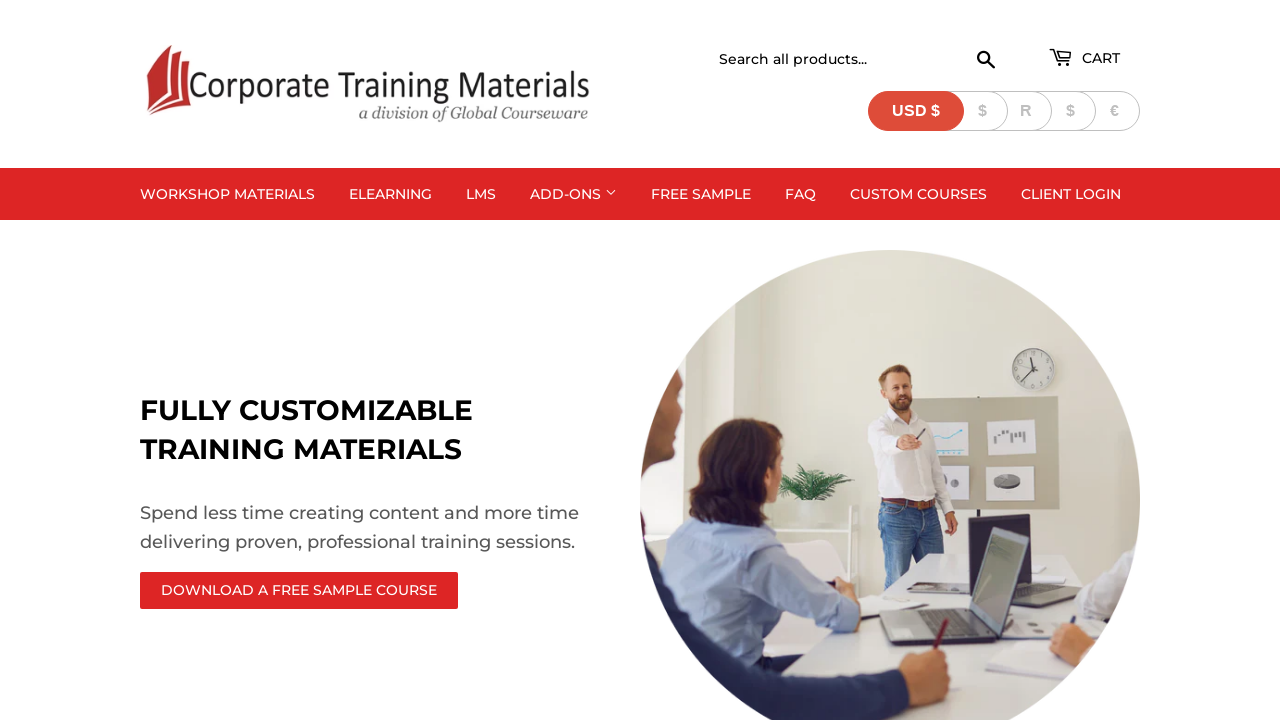

Clicked on second navigation item to access workshop section at (228, 194) on xpath=//ul[@id='AccessibleNav']/li[2]/a
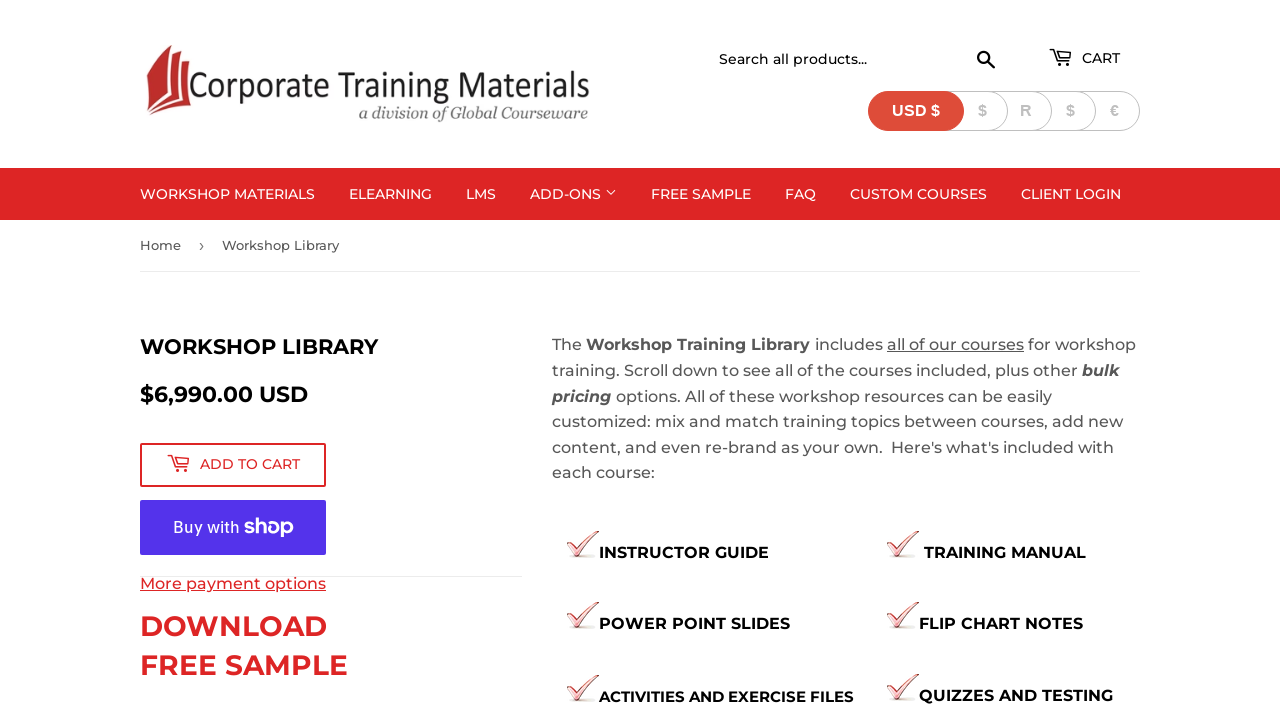

Workshop section header loaded and 'WORKSHOP LIBRARY' text verified
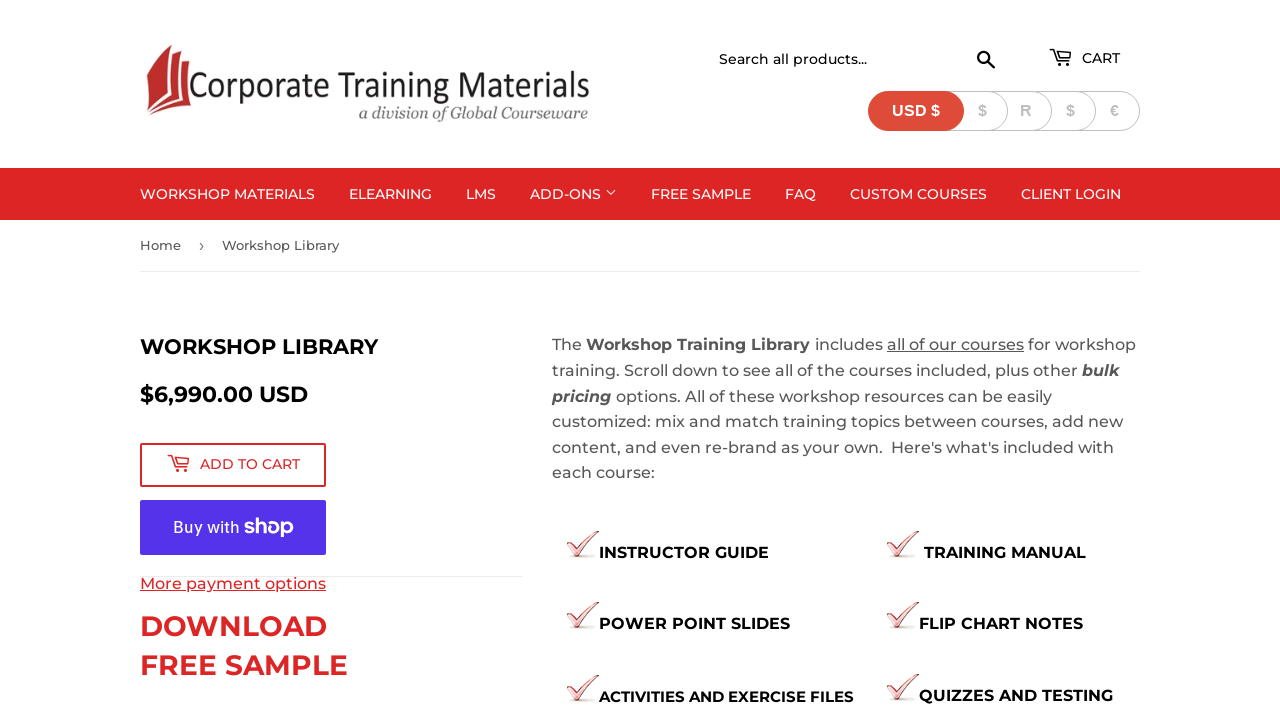

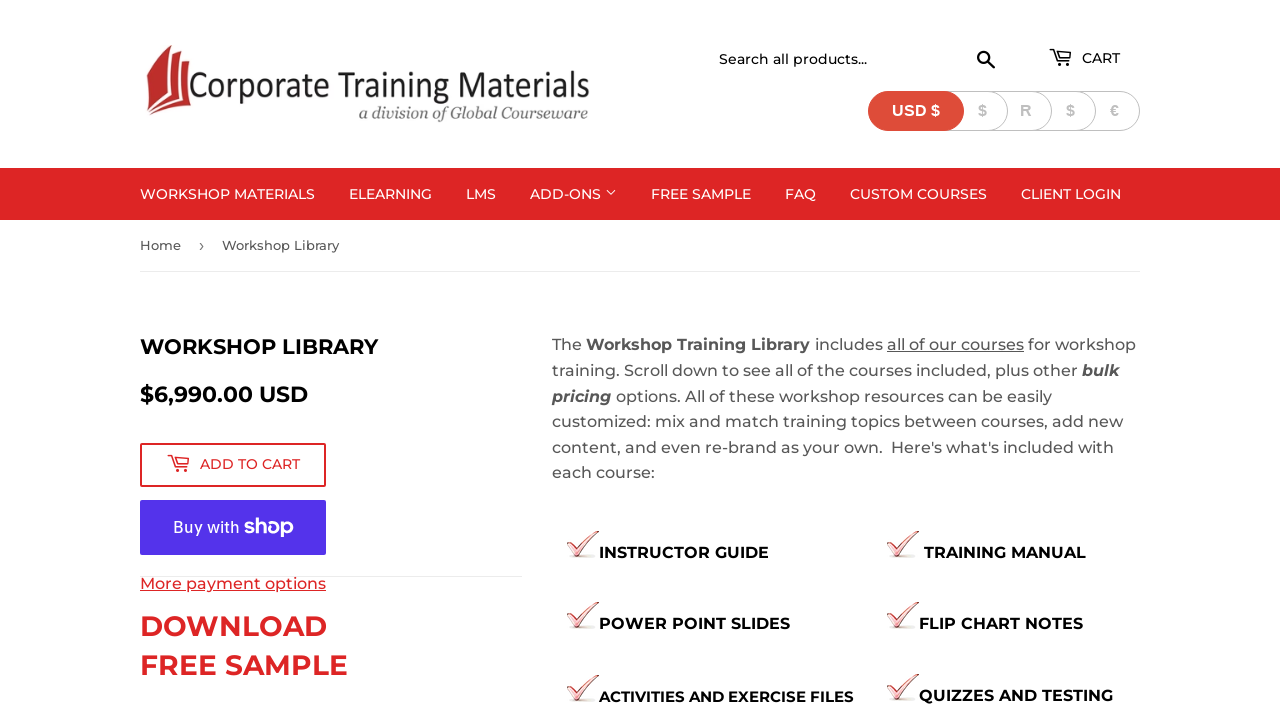